Tests window handling functionality by opening a new window, switching between parent and child windows, and verifying window titles

Starting URL: https://www.hyrtutorials.com/p/window-handles-practice.html

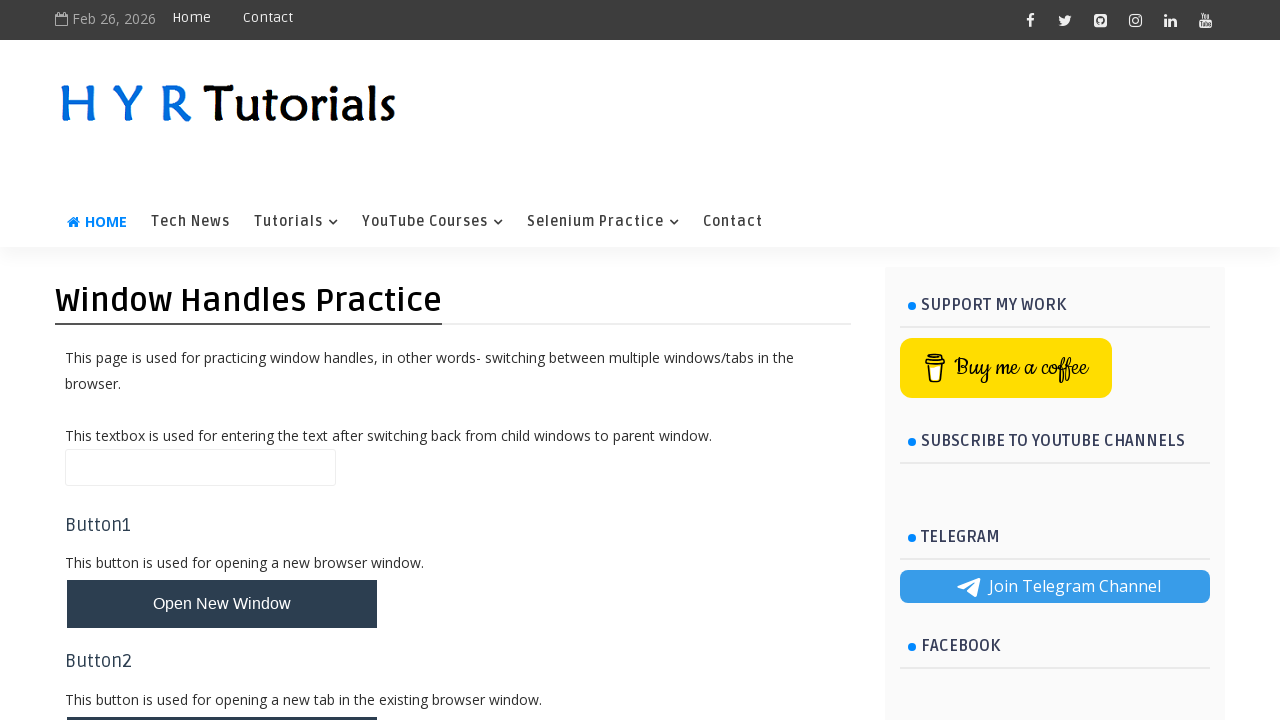

Clicked 'New Window' button to open child window at (222, 604) on #newWindowBtn
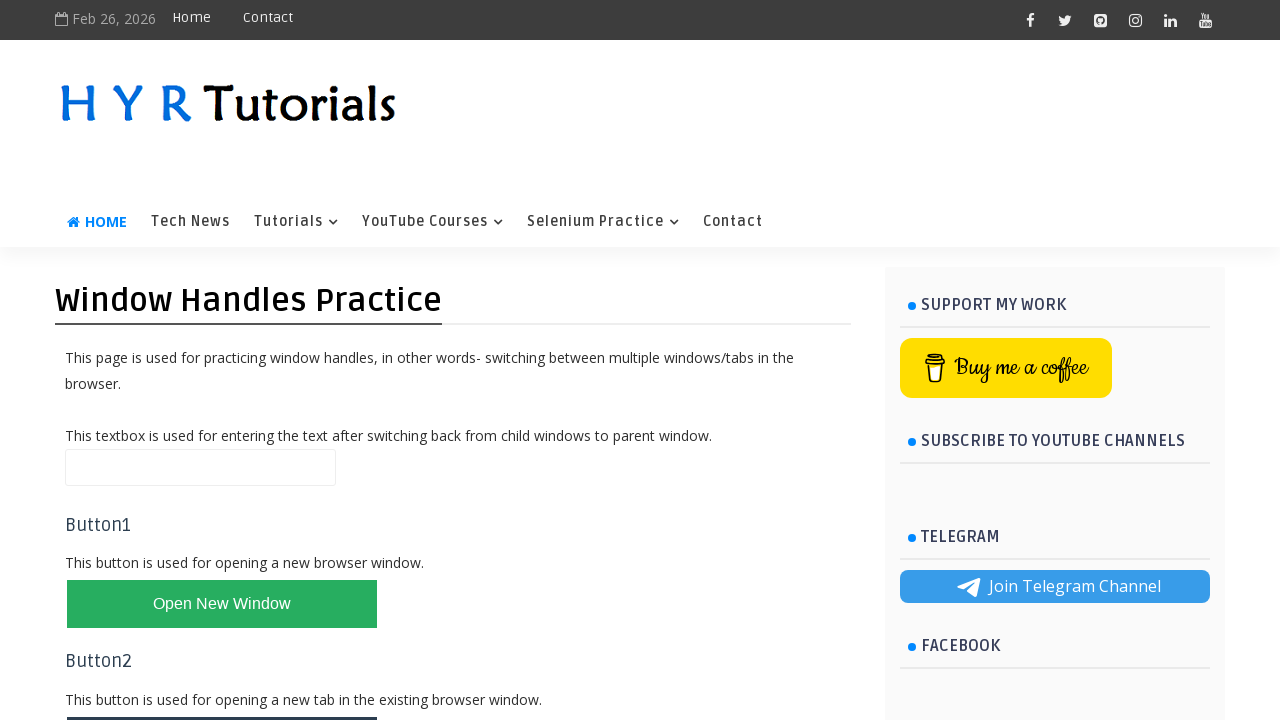

Child window opened and captured
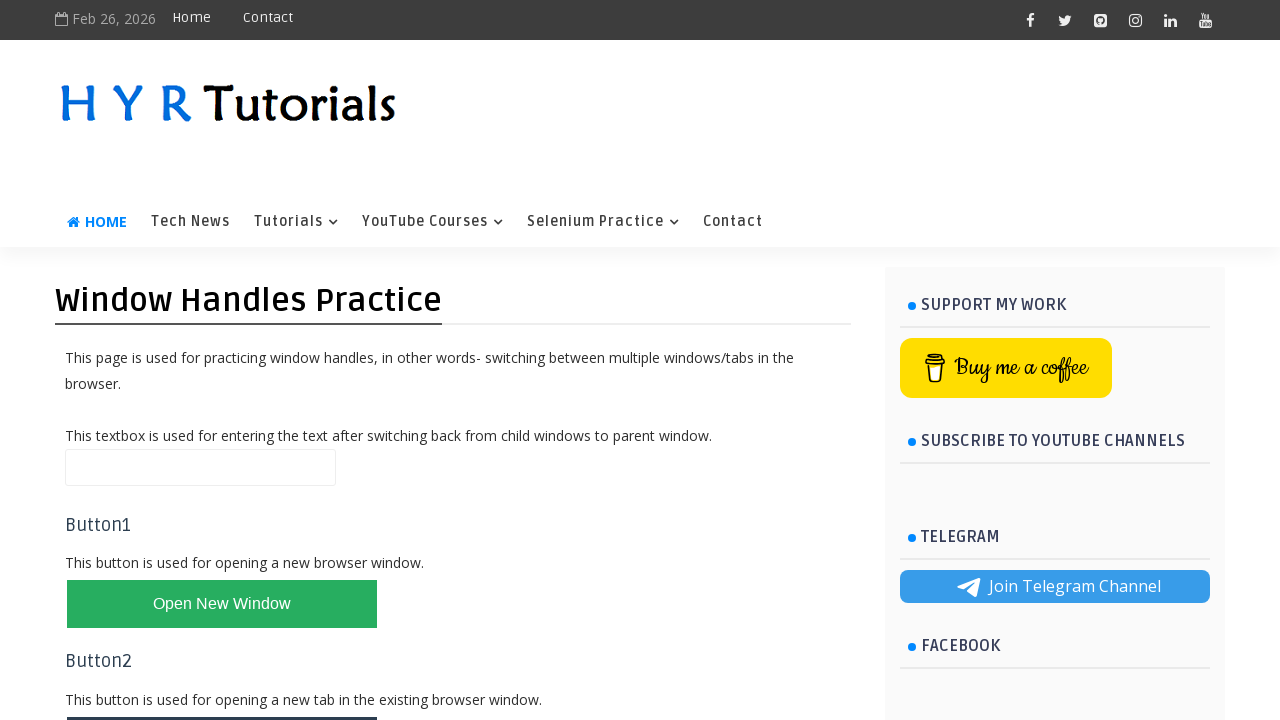

Retrieved parent window title: 'Window Handles Practice - H Y R Tutorials'
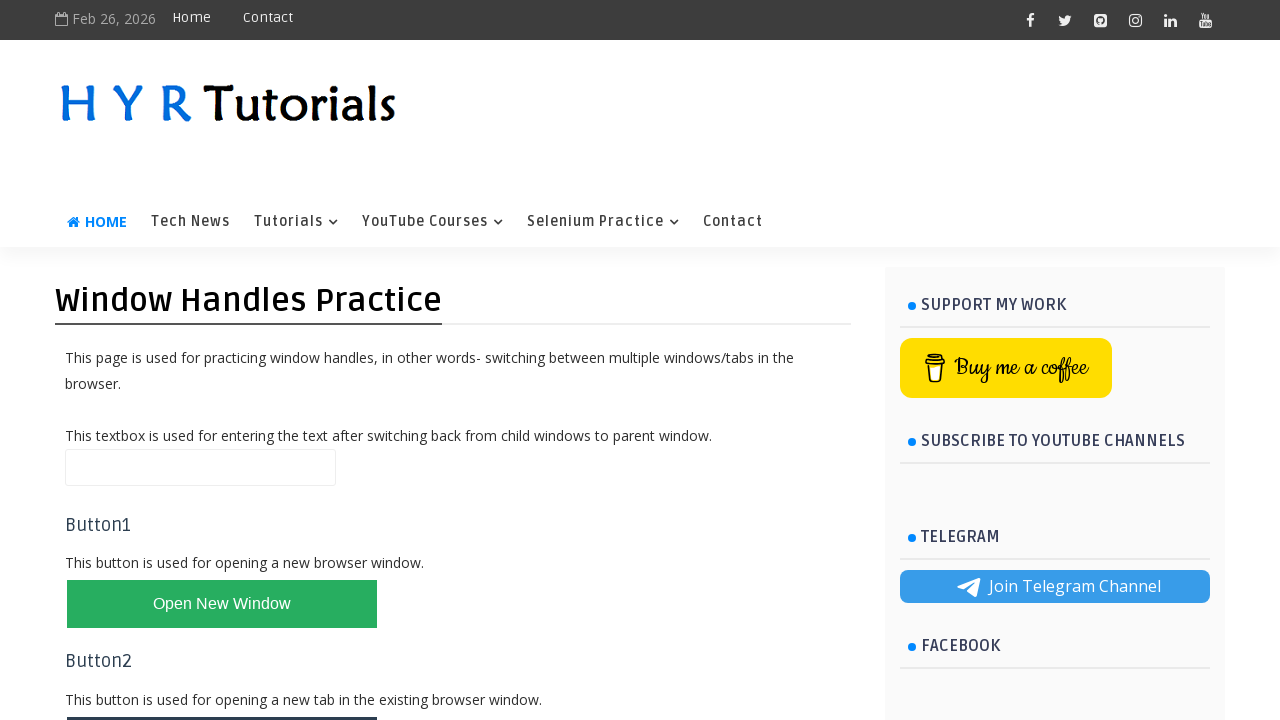

Retrieved child window title: 'Basic Controls - H Y R Tutorials'
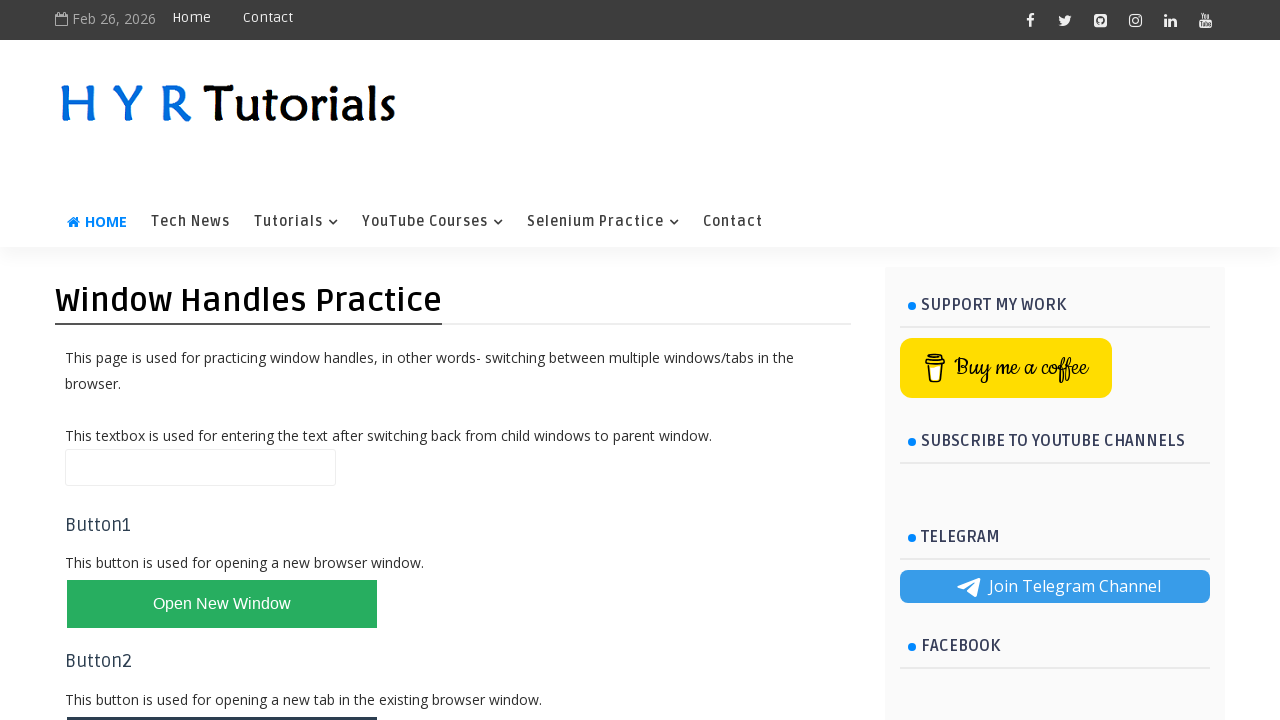

Closed child window
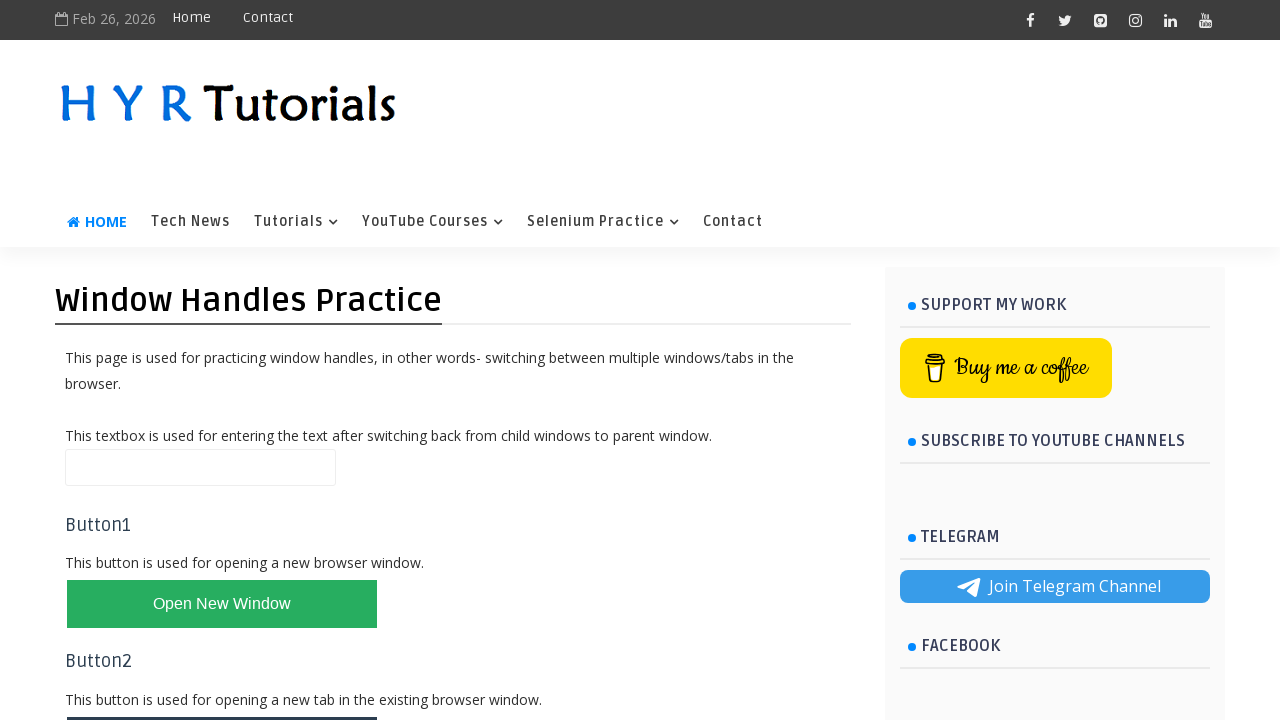

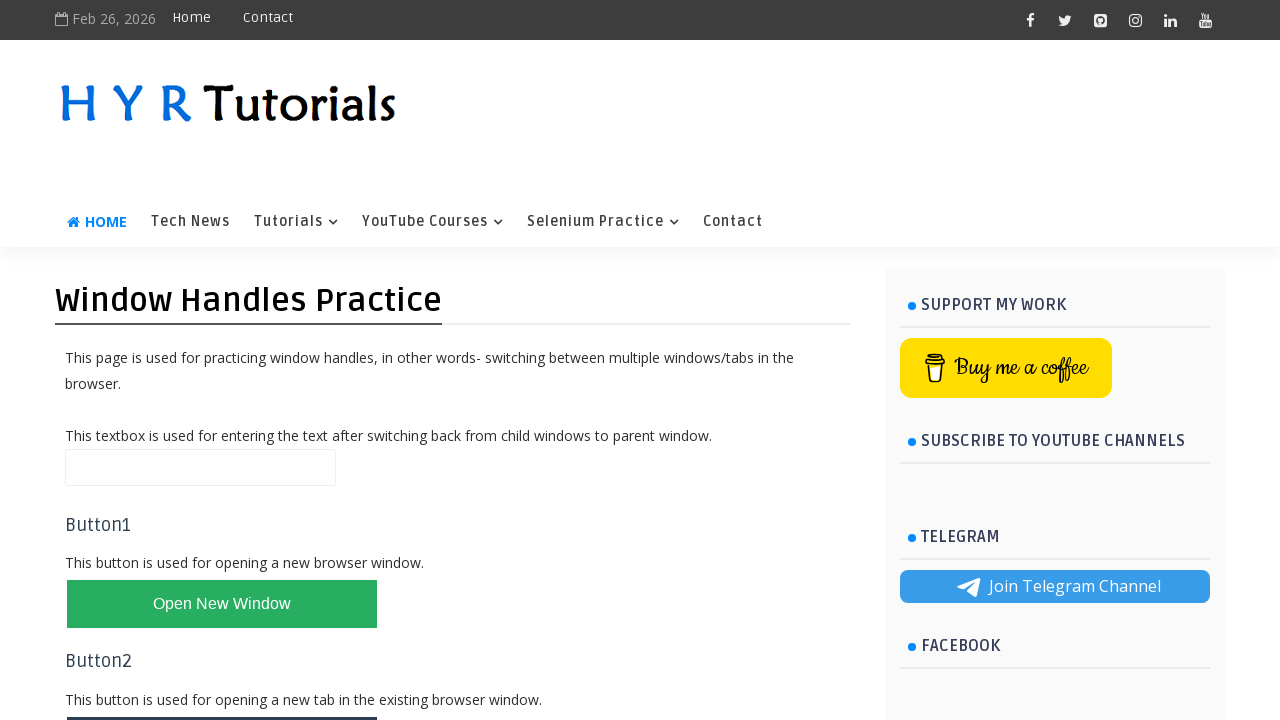